Tests user registration flow on a demo movie website by filling out the sign-up form with account name, password, confirm password, full name, and email, then clicking the register button.

Starting URL: https://demo1.cybersoft.edu.vn/sign-up

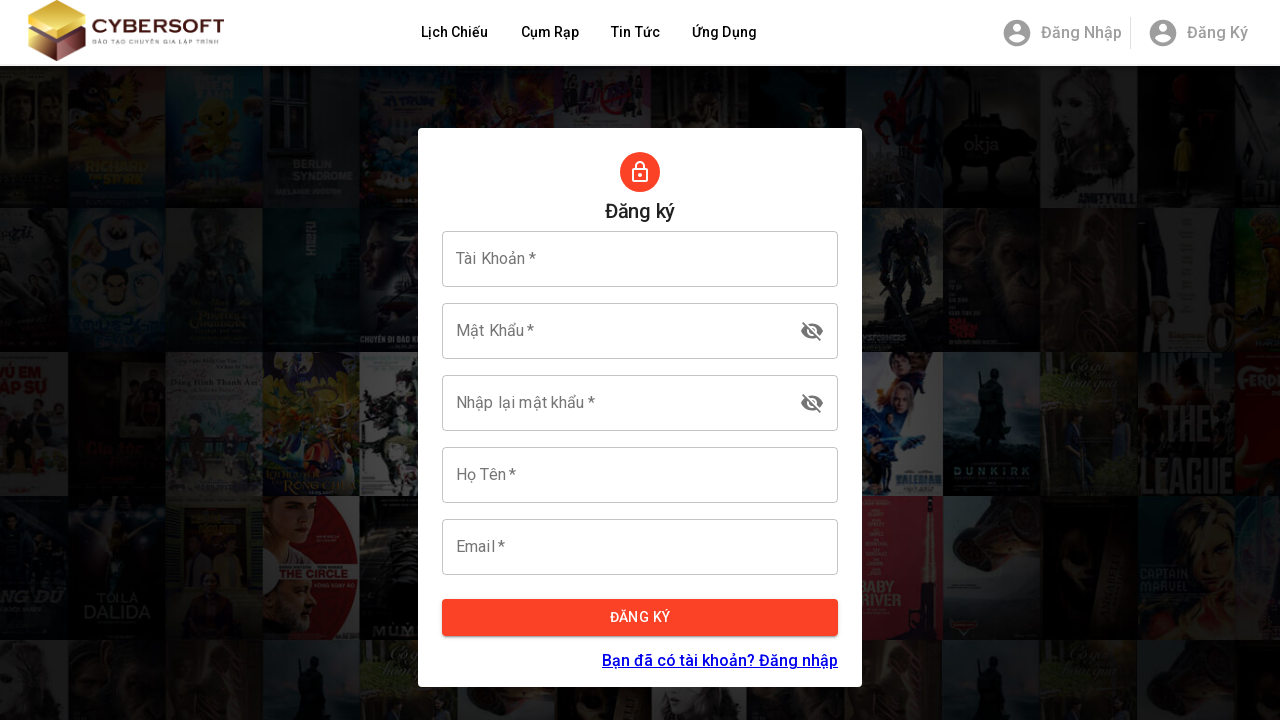

Filled account name field with generated unique account name on input[name='taiKhoan']
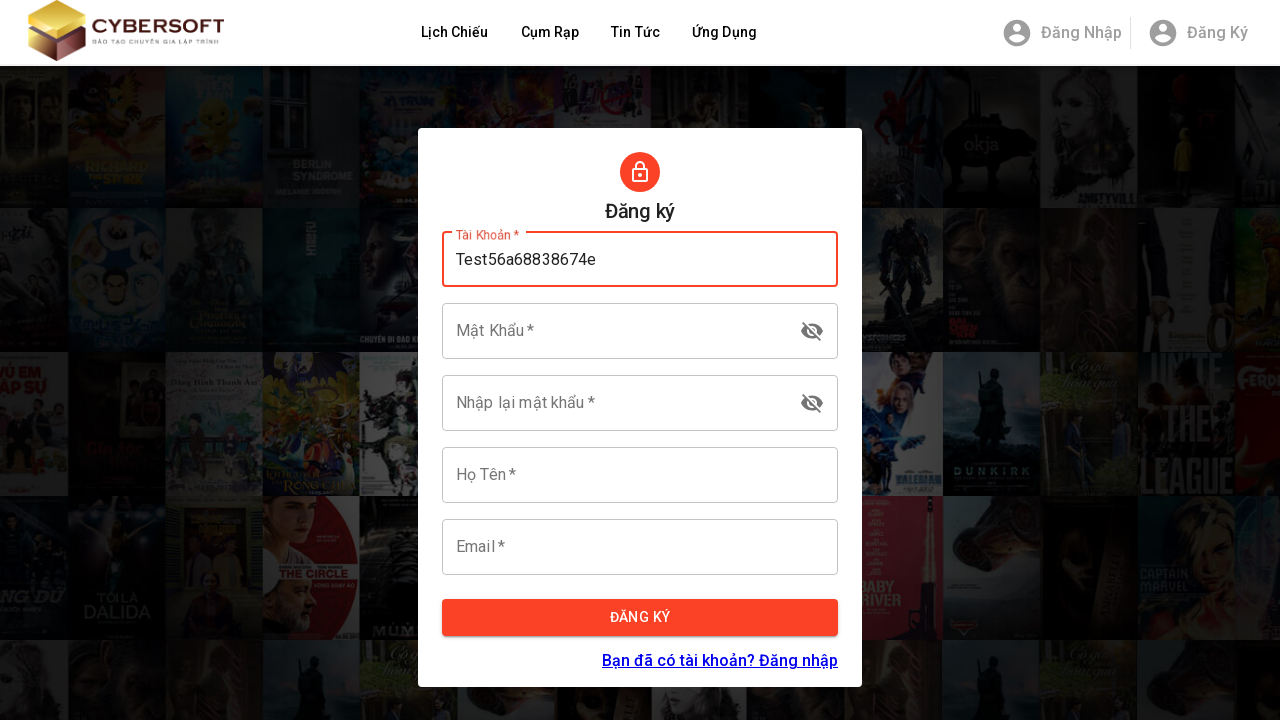

Filled password field with 'Test123456@' on input#matKhau
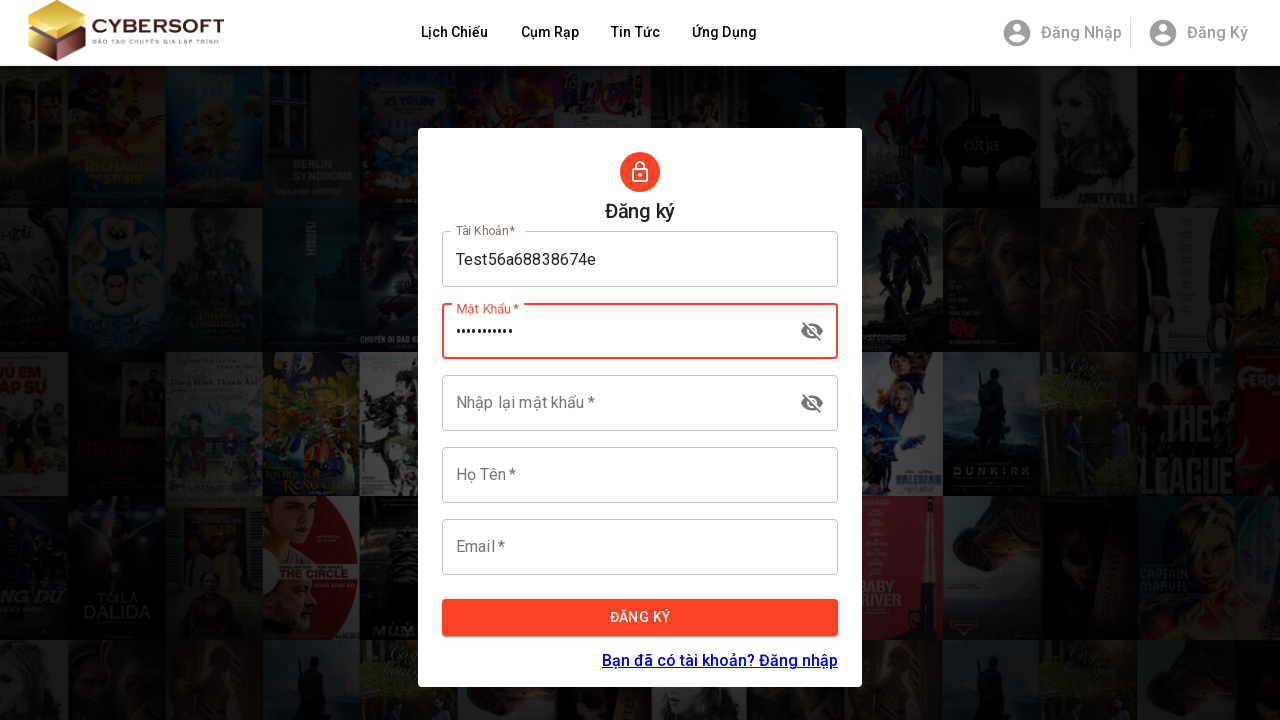

Filled confirm password field with 'Test123456@' on input#confirmPassWord
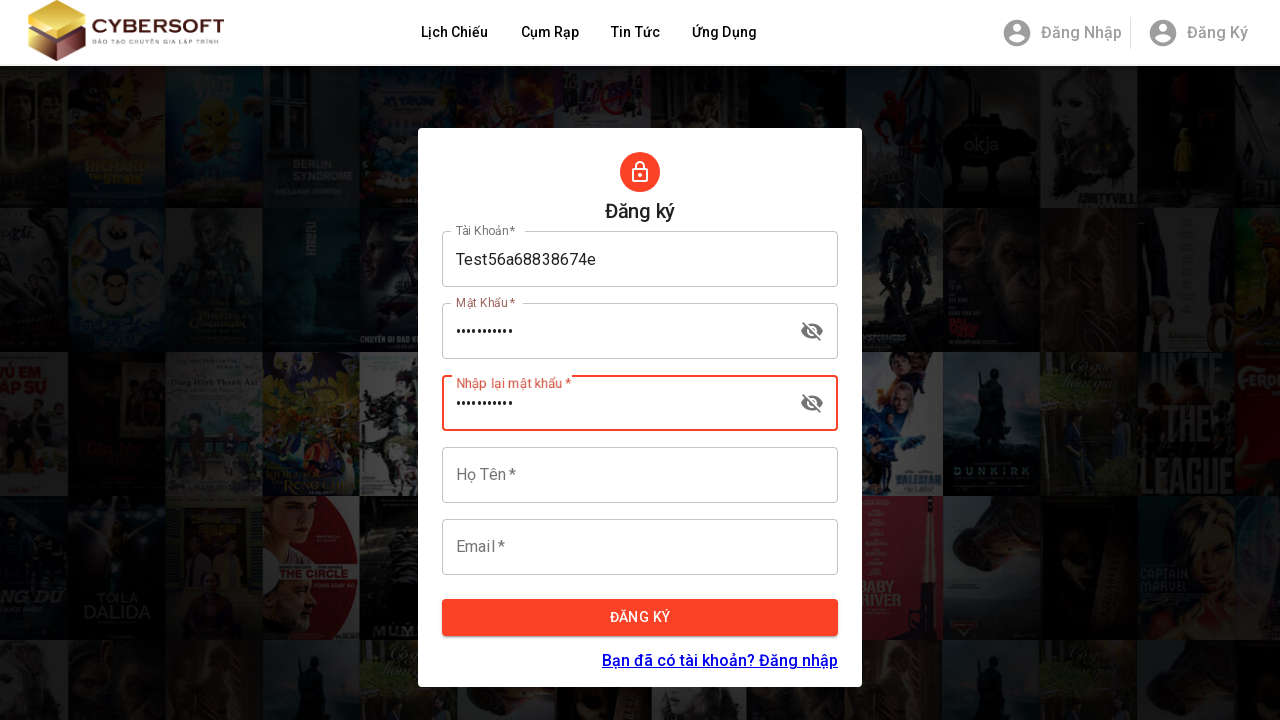

Filled full name field with 'John Kenny' on input#hoTen
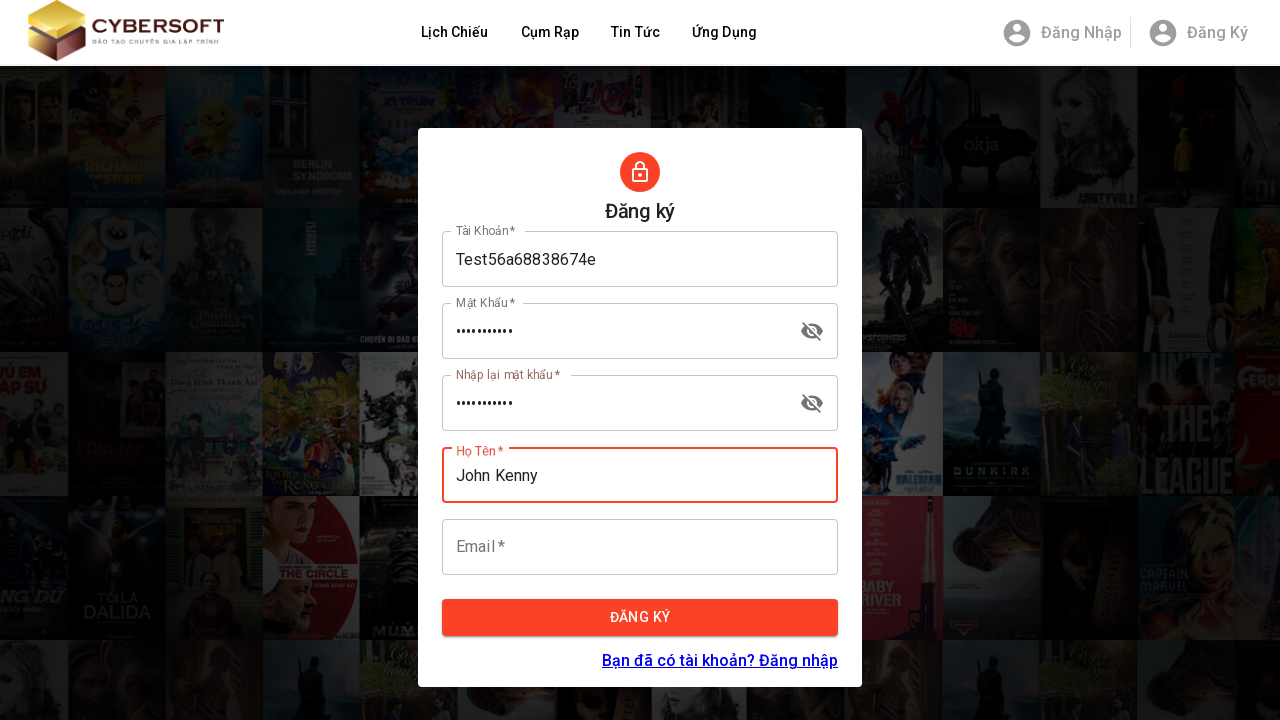

Filled email field with 'Test56a68838674e@example.com' on input#email
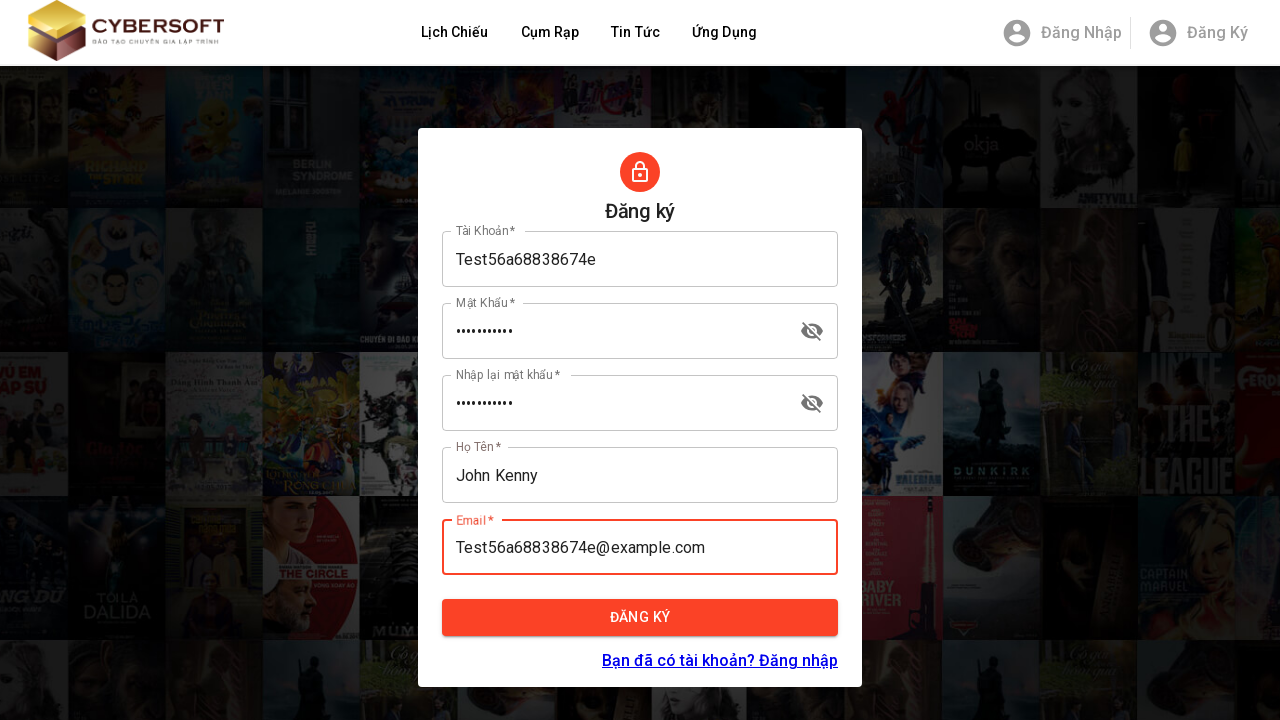

Clicked register button to submit sign-up form at (640, 618) on button:has-text('Đăng ký')
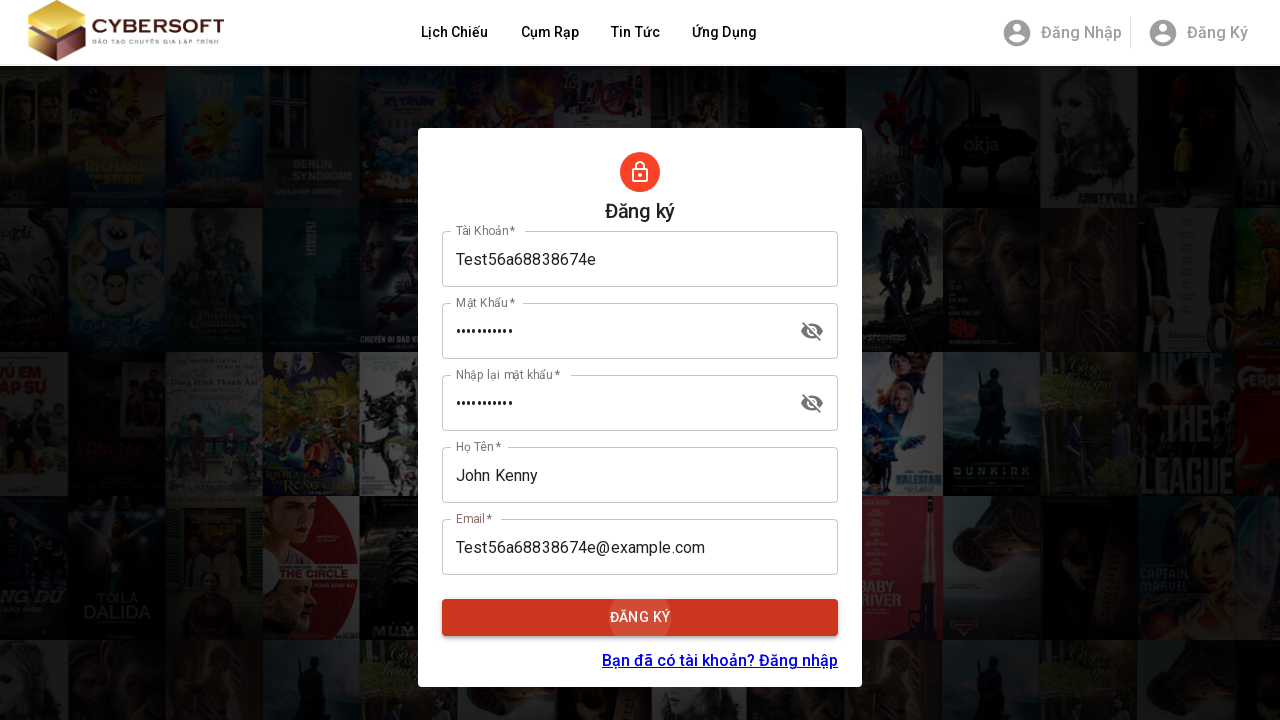

Waited 2 seconds for registration to process
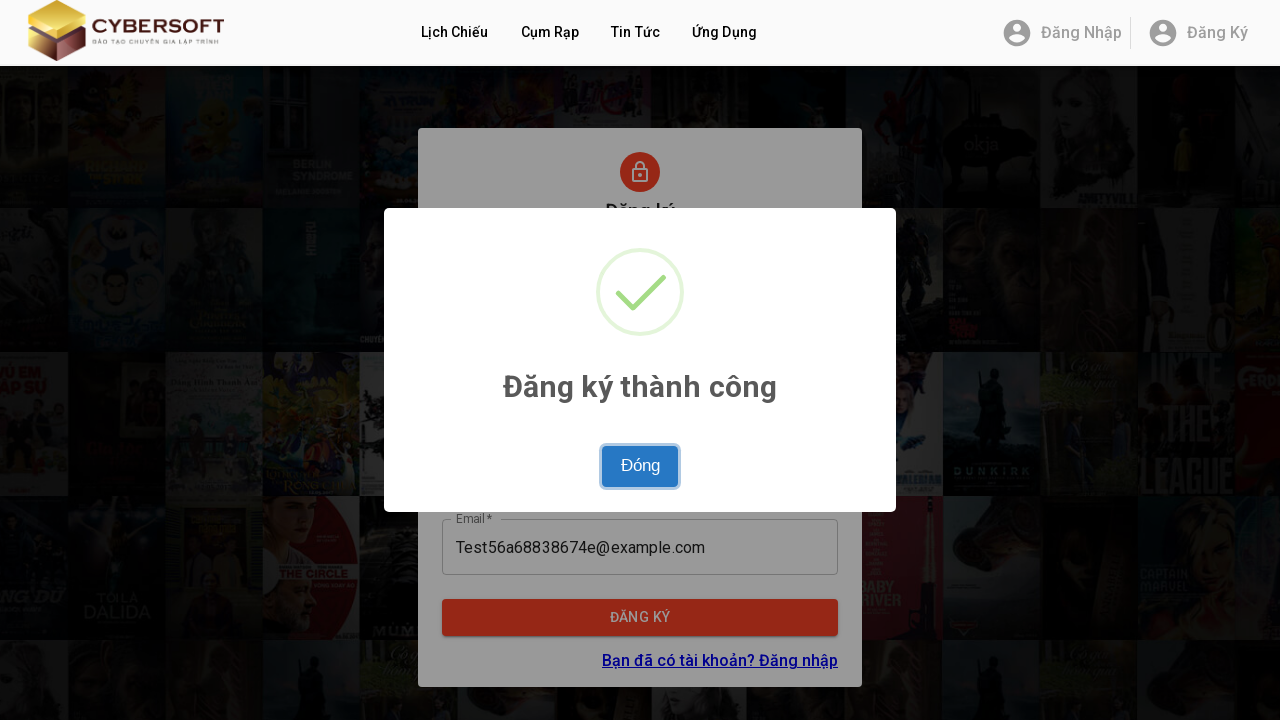

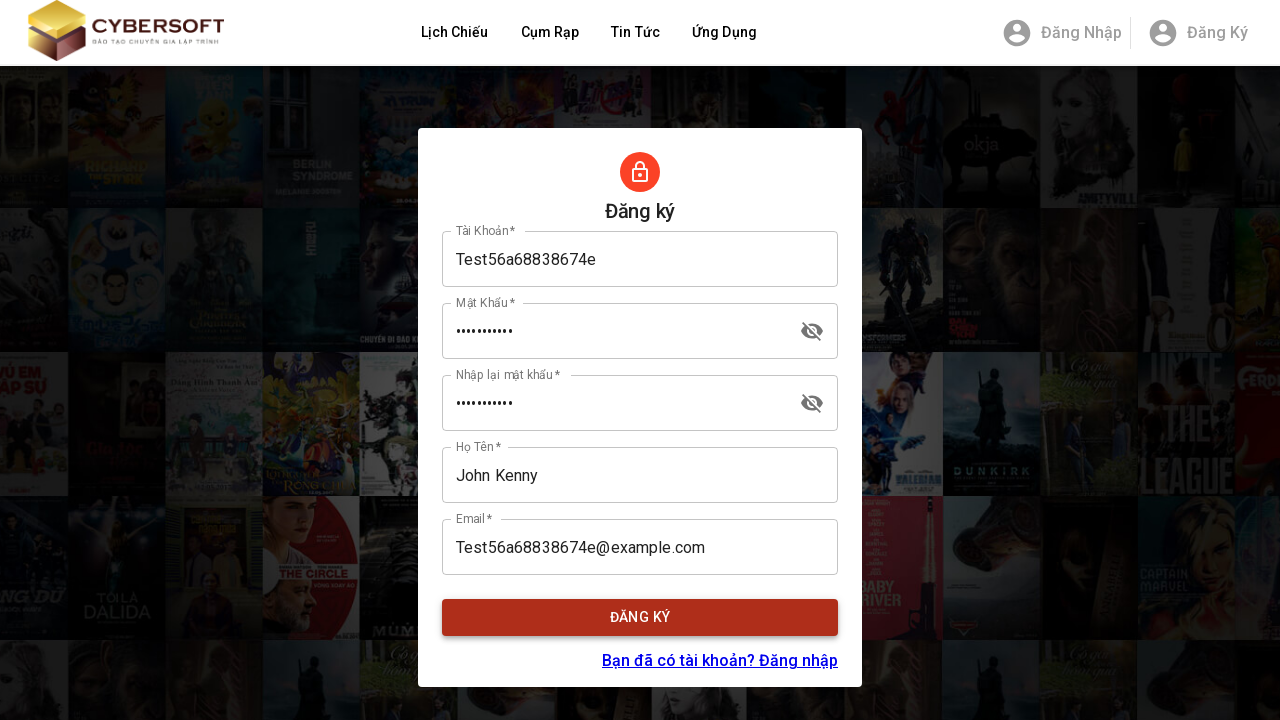